Tests a slow calculator web application by clicking number and operator buttons to perform a simple addition (1+3) and verifying the result displays 4 after the calculation completes.

Starting URL: https://bonigarcia.dev/selenium-webdriver-java/slow-calculator.html

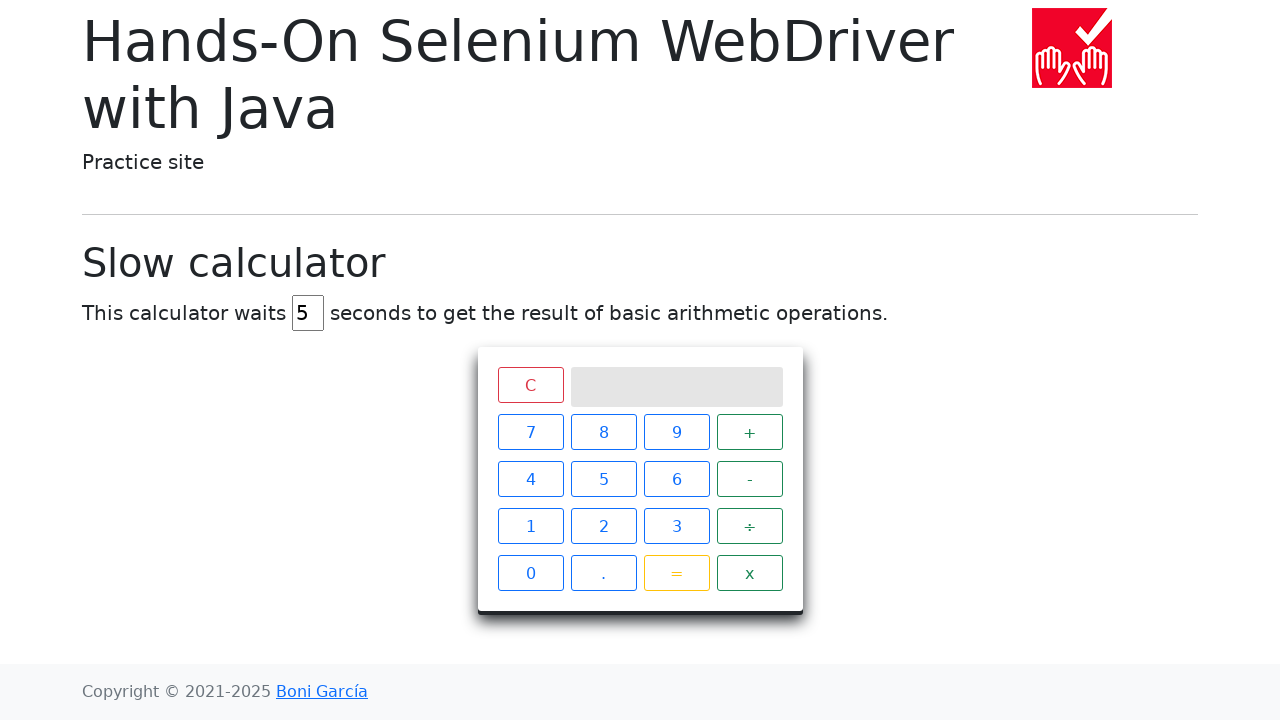

Clicked number 1 button at (530, 526) on xpath=//span[text()='1']
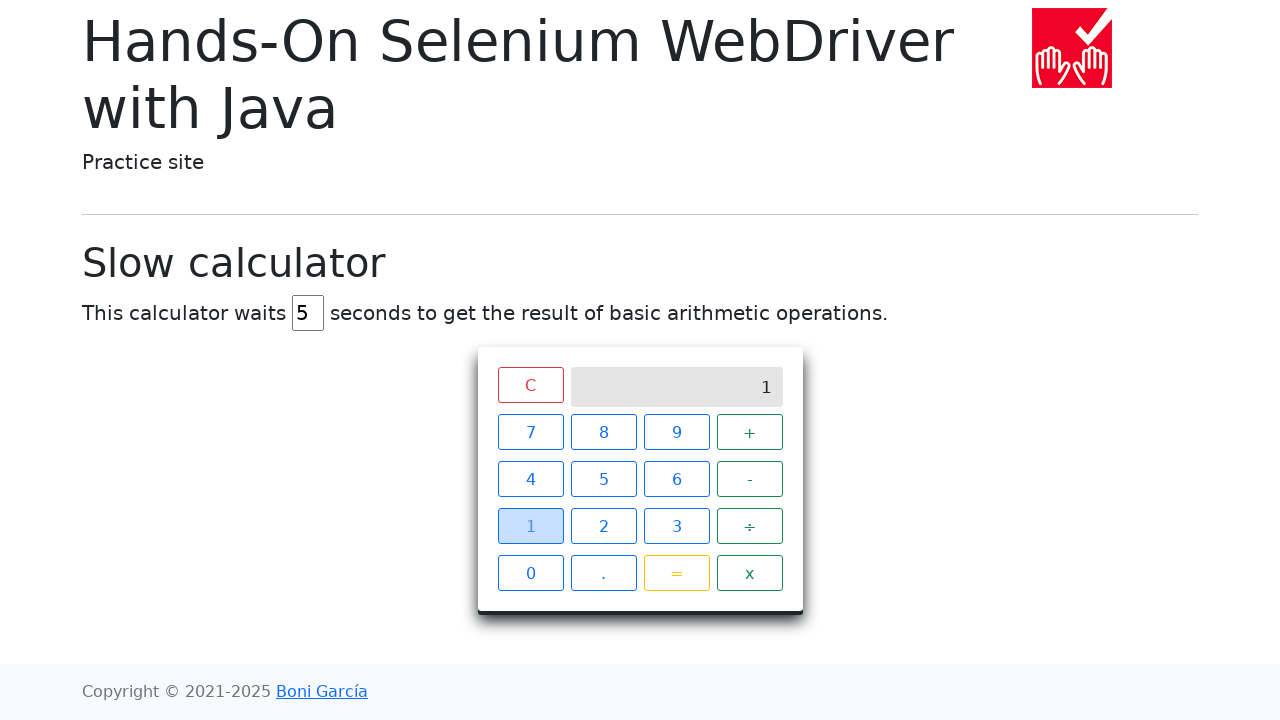

Clicked plus operator button at (750, 432) on xpath=//span[text()='+']
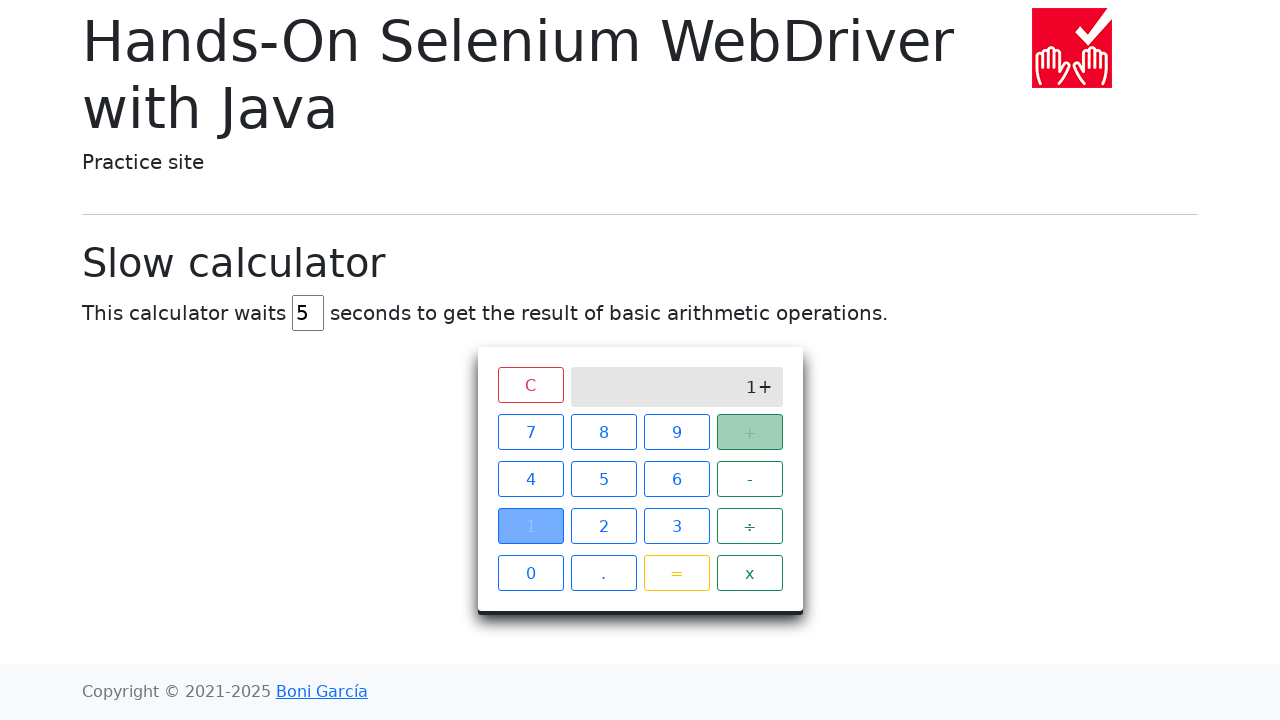

Clicked number 3 button at (676, 526) on xpath=//span[text()='3']
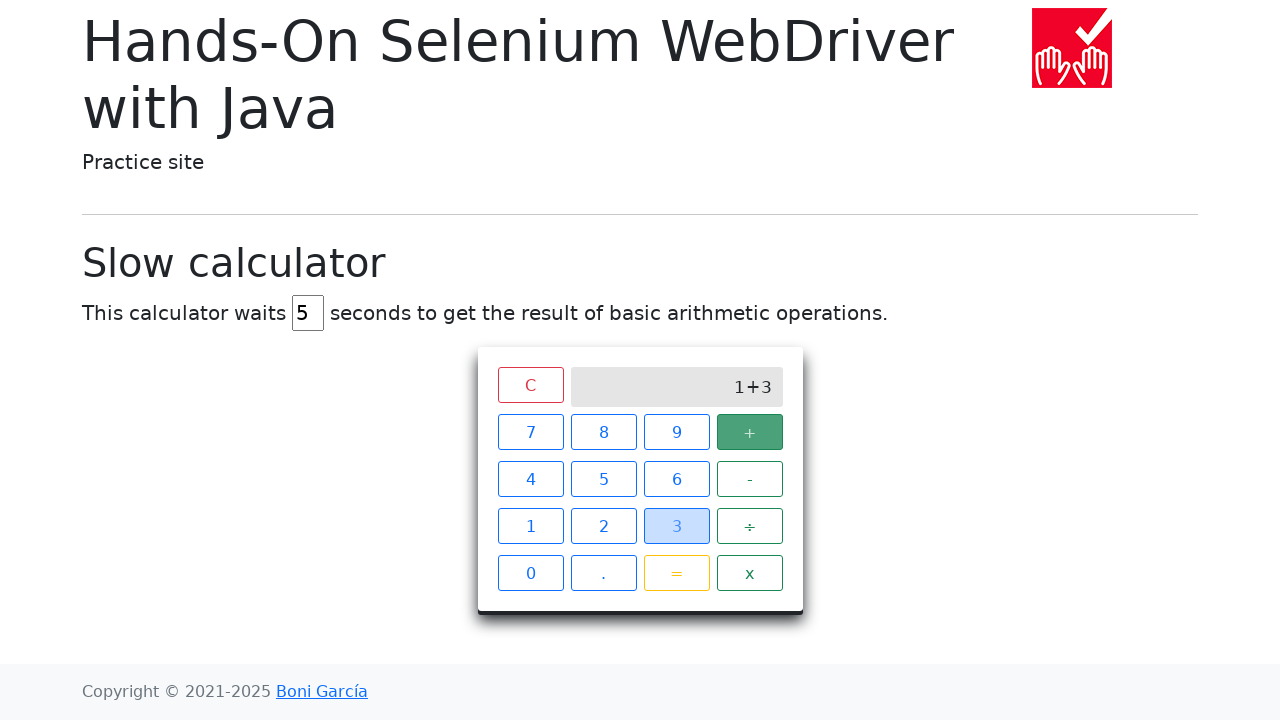

Clicked equals button to calculate at (676, 573) on xpath=//span[text()='=']
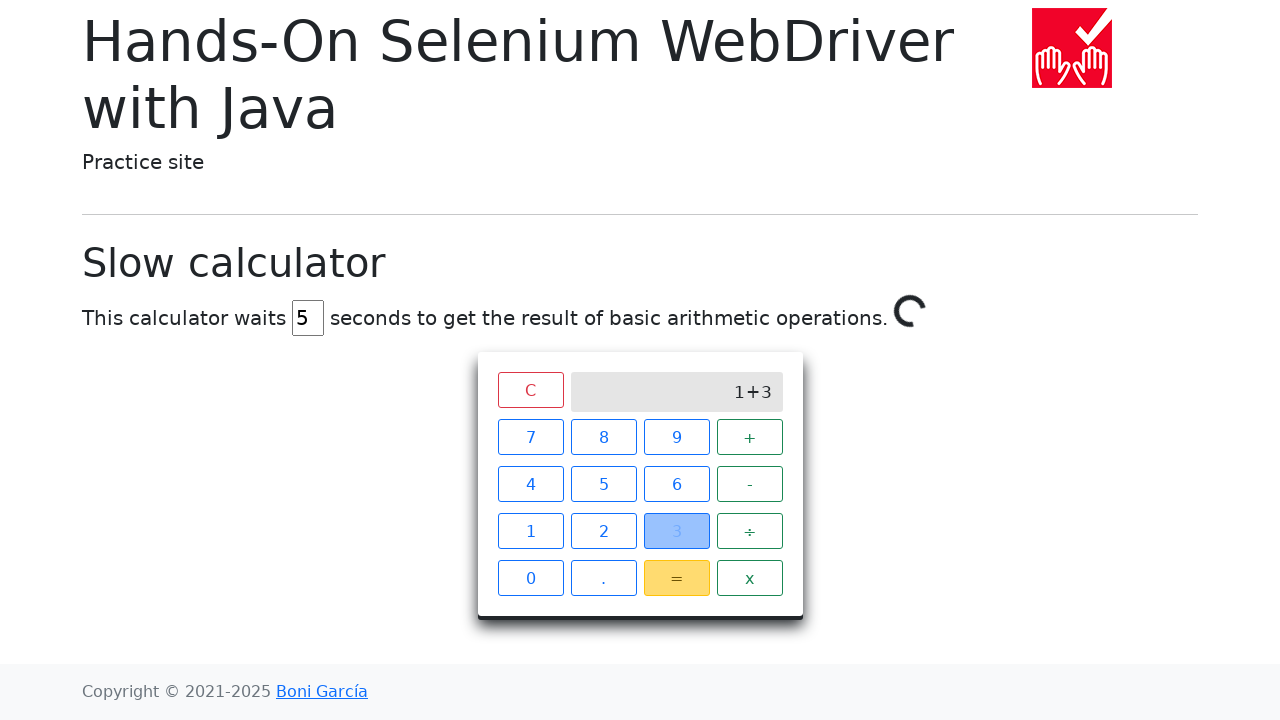

Verified result displays 4 on calculator screen
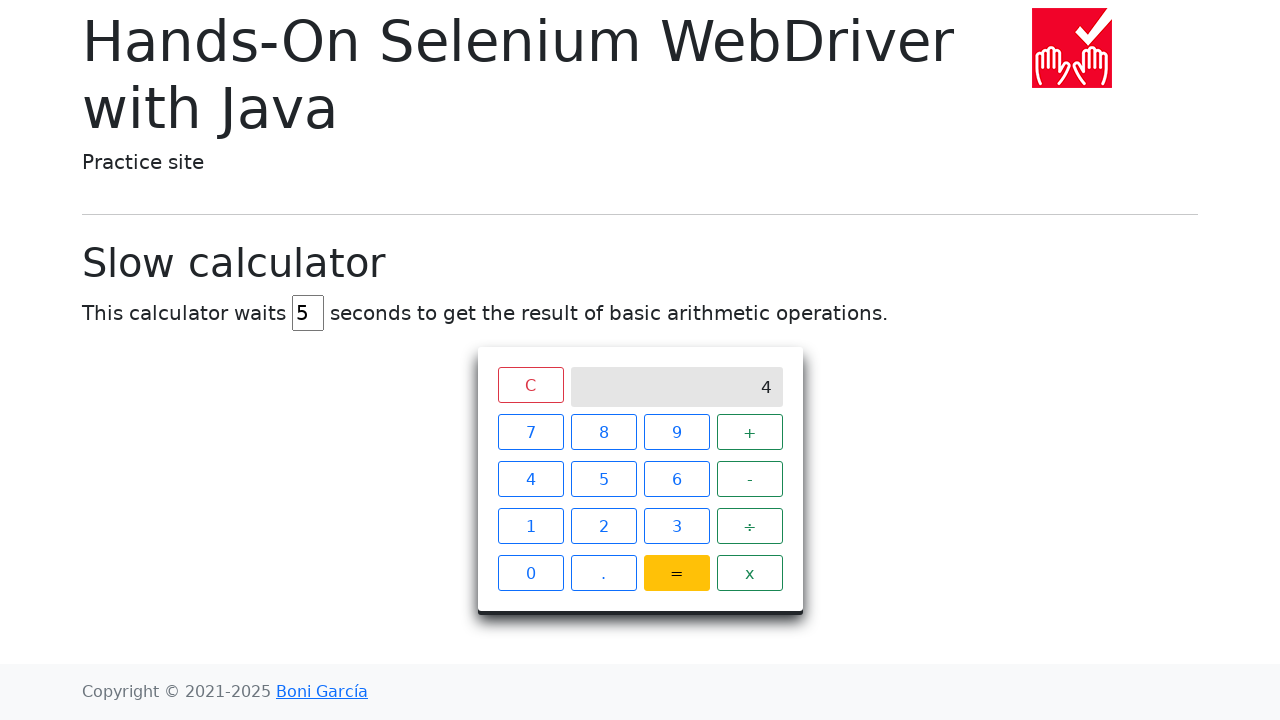

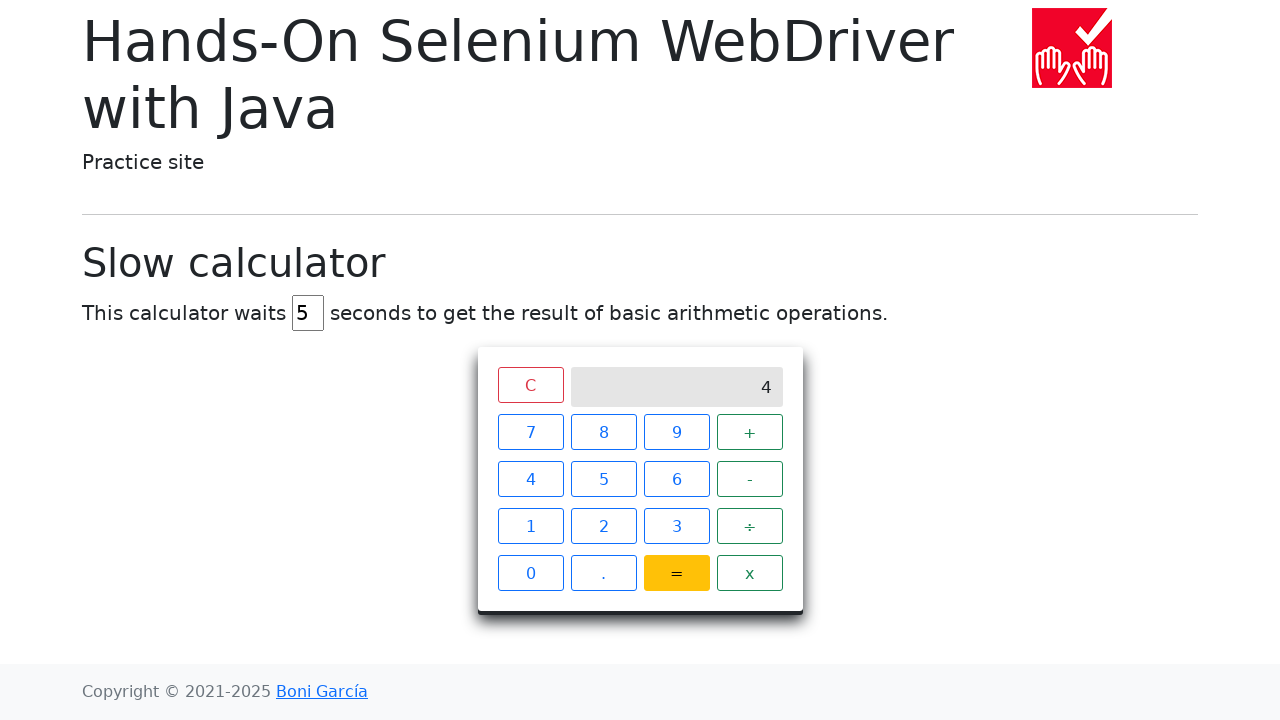